Tests radio button and checkbox selection on a practice form by finding and clicking the Python radio button and code checkbox

Starting URL: http://seleniumpractise.blogspot.com/2016/08/how-to-automate-radio-button-in.html

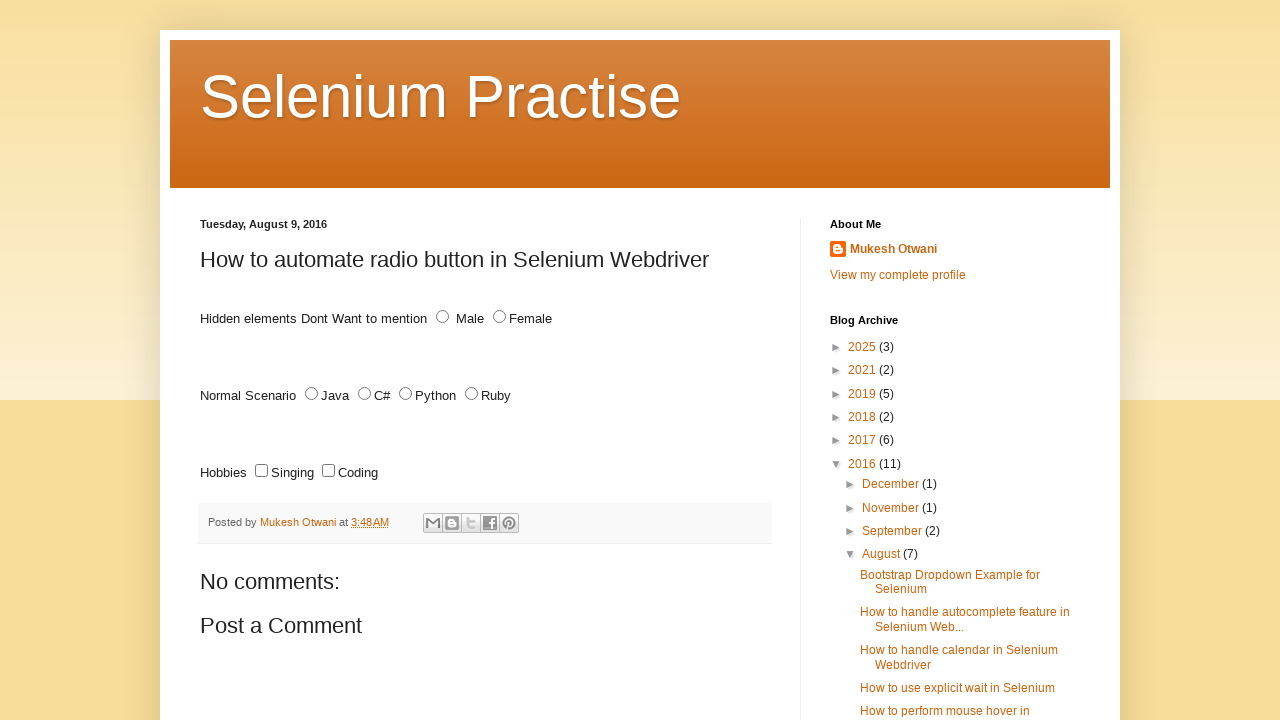

Located all radio buttons with name='lang'
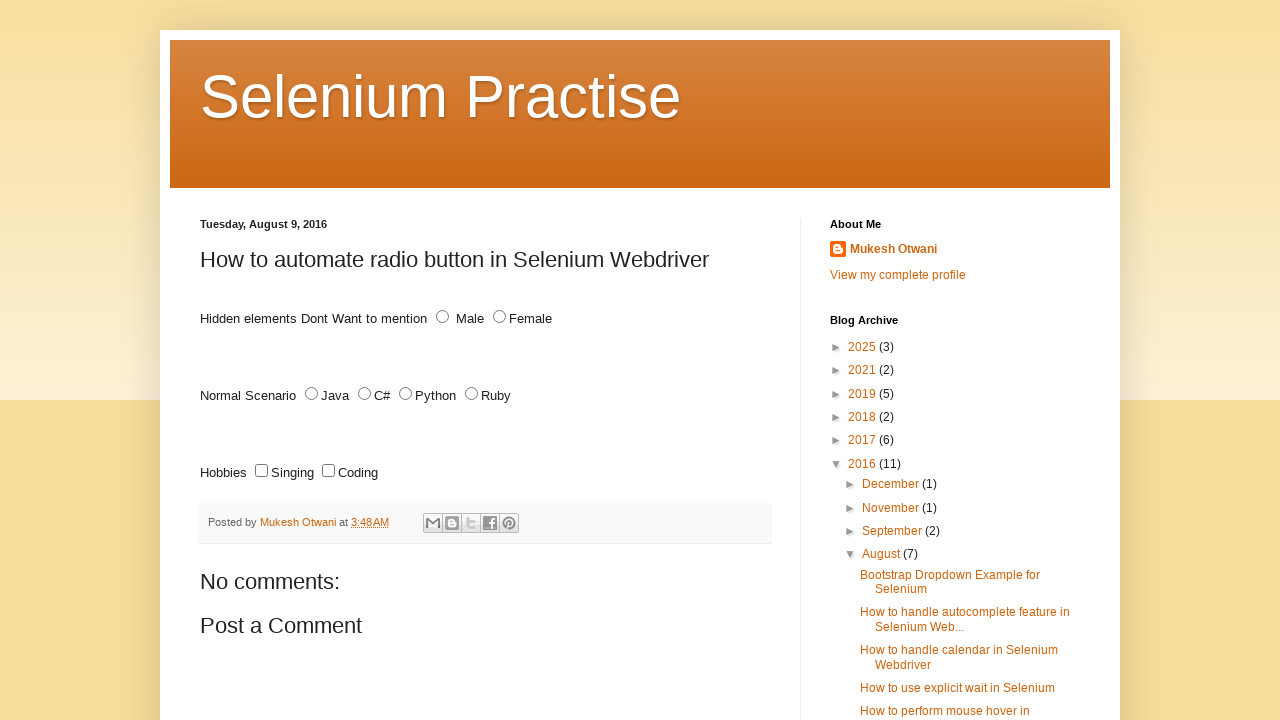

Clicked Python radio button at (406, 394) on xpath=//input[@name='lang' and @type='radio'] >> nth=2
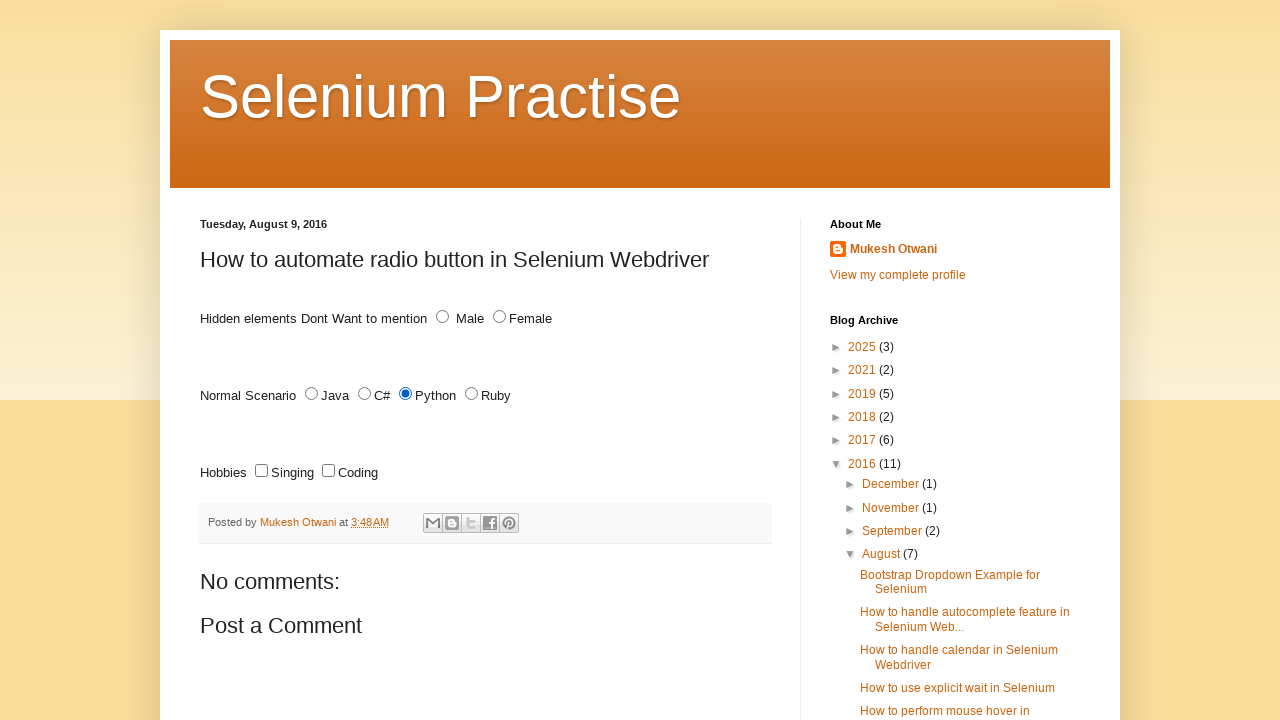

Located all checkboxes with name='lang'
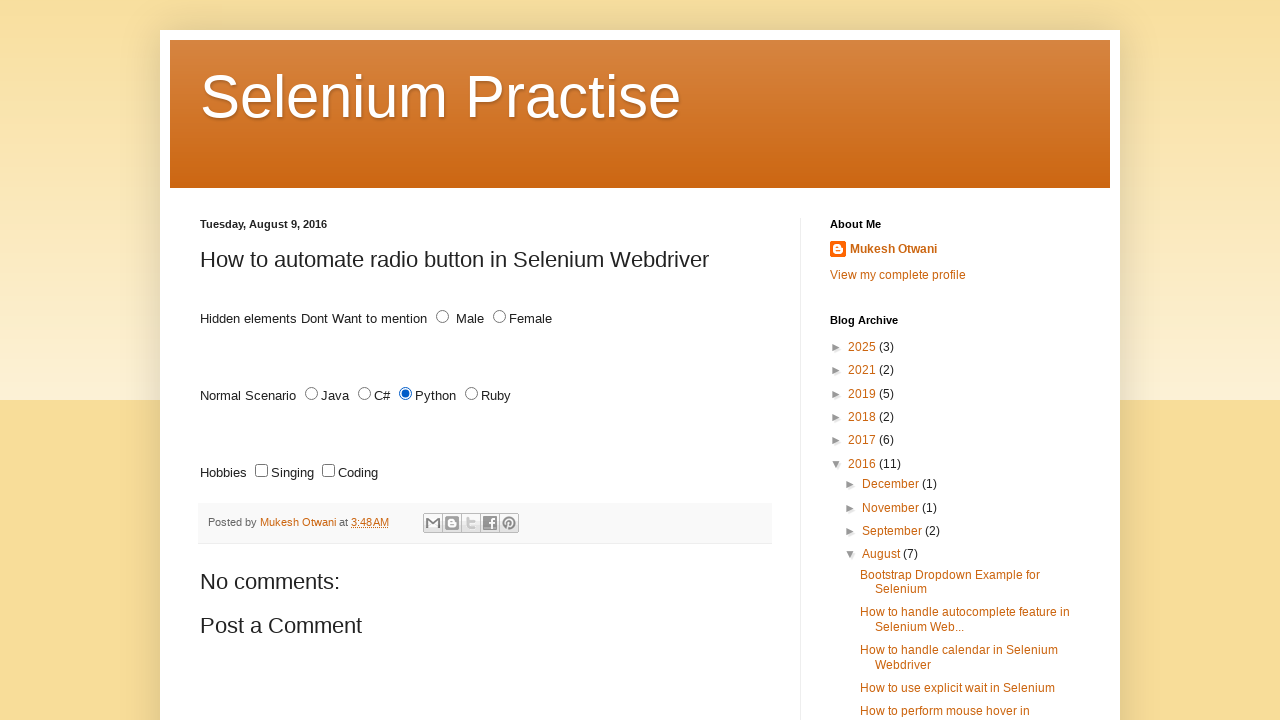

Clicked code checkbox at (328, 471) on xpath=//input[@name='lang' and @type='checkbox'] >> nth=1
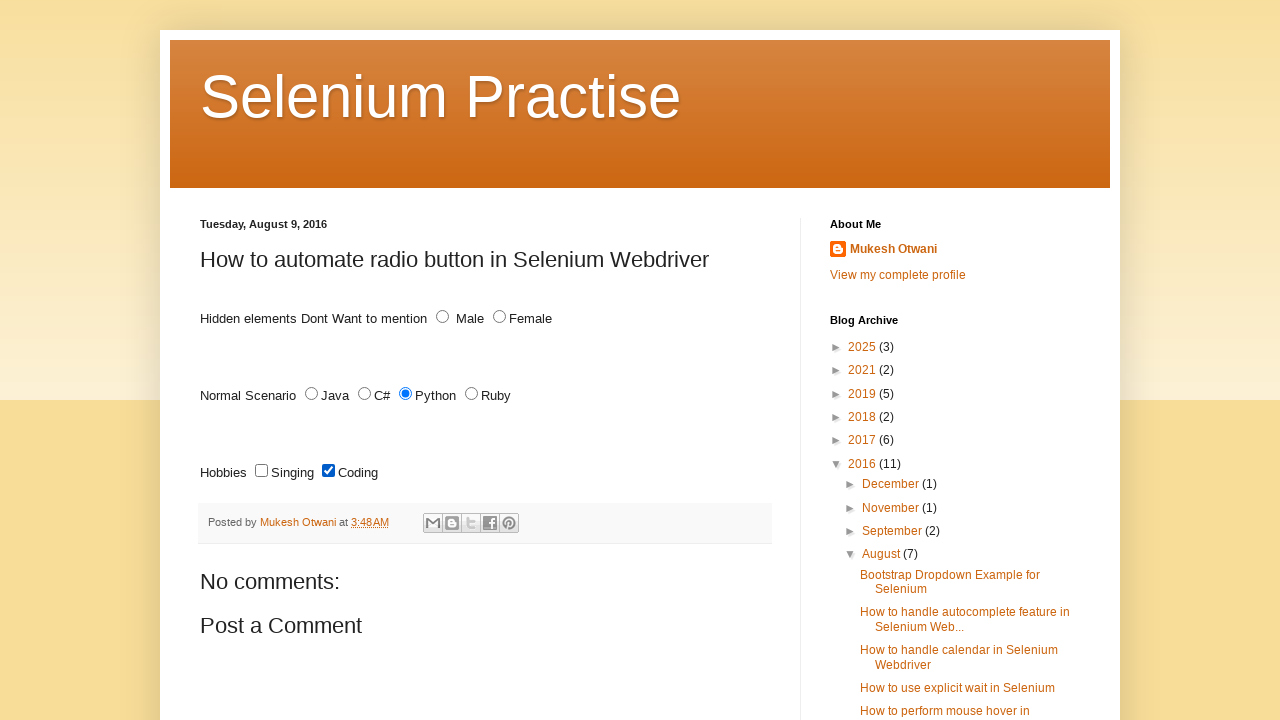

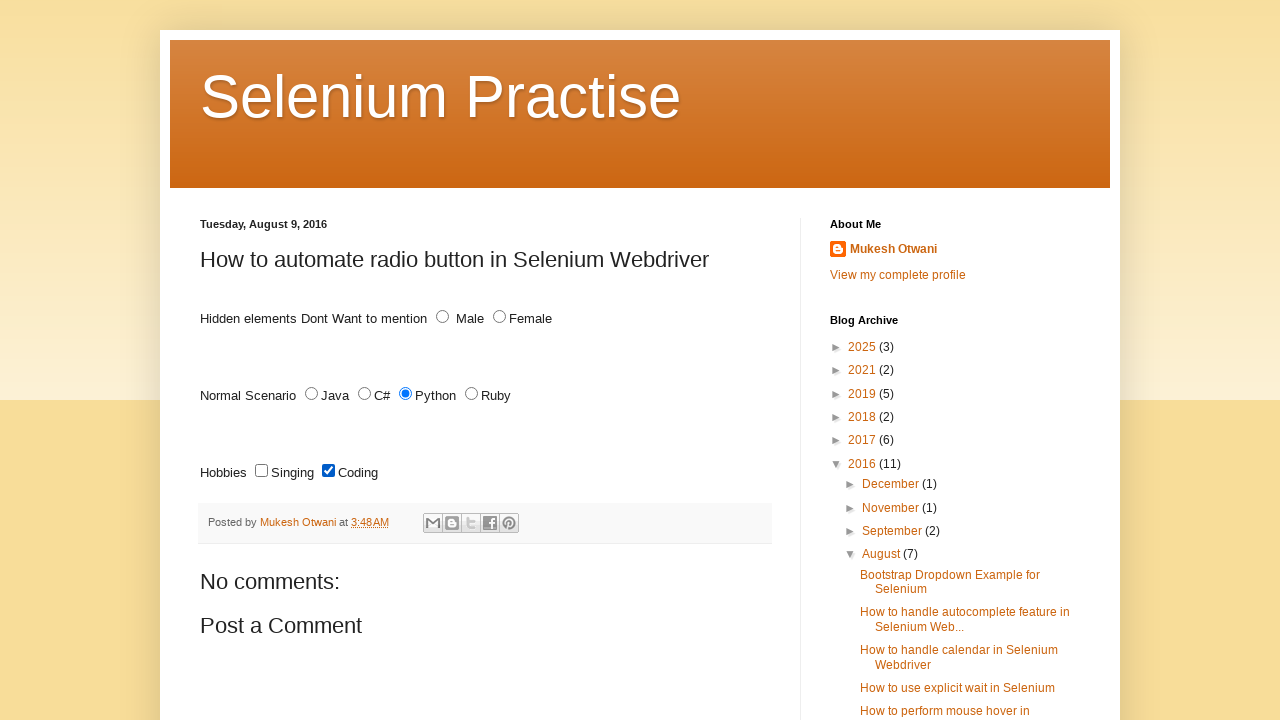